Tests mobile navigation by setting viewport to mobile size, opening the menu, expanding Learn accordion, and navigating to What is Ethereum page

Starting URL: https://ethereum.org/

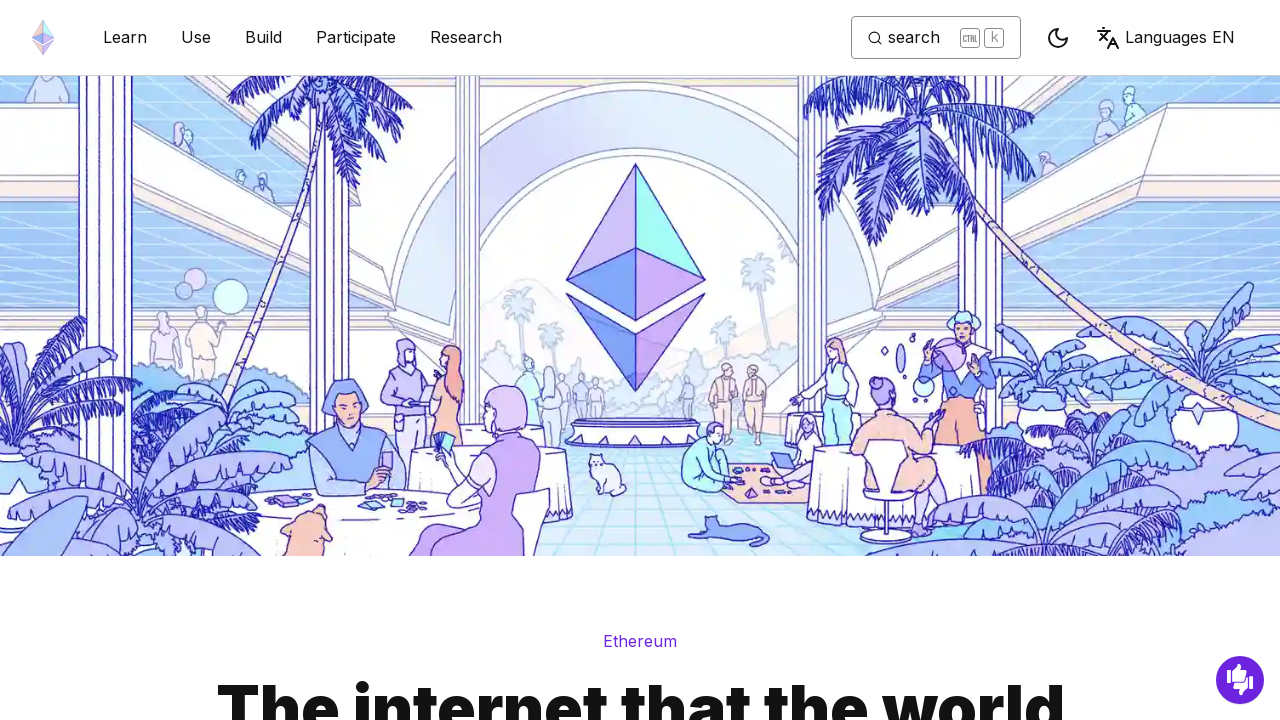

Set viewport to mobile size (640x800)
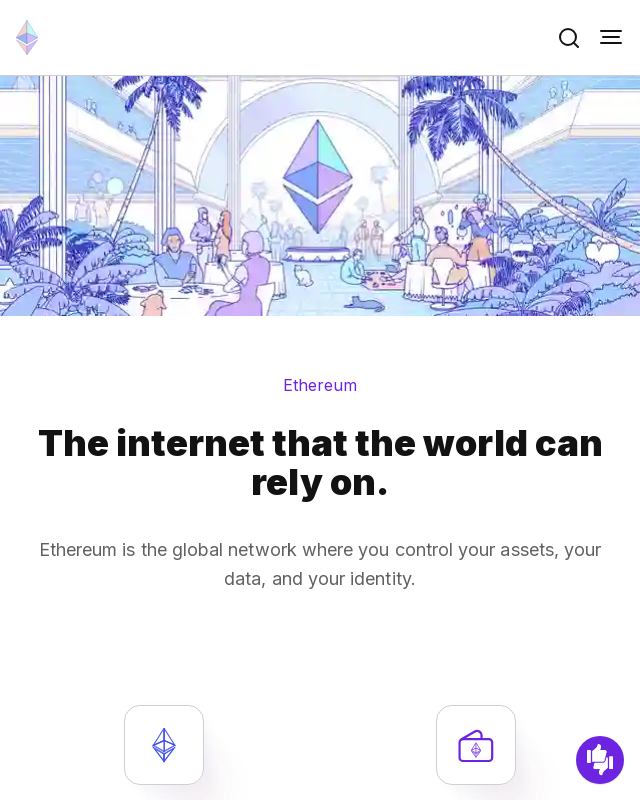

Located primary navigation element
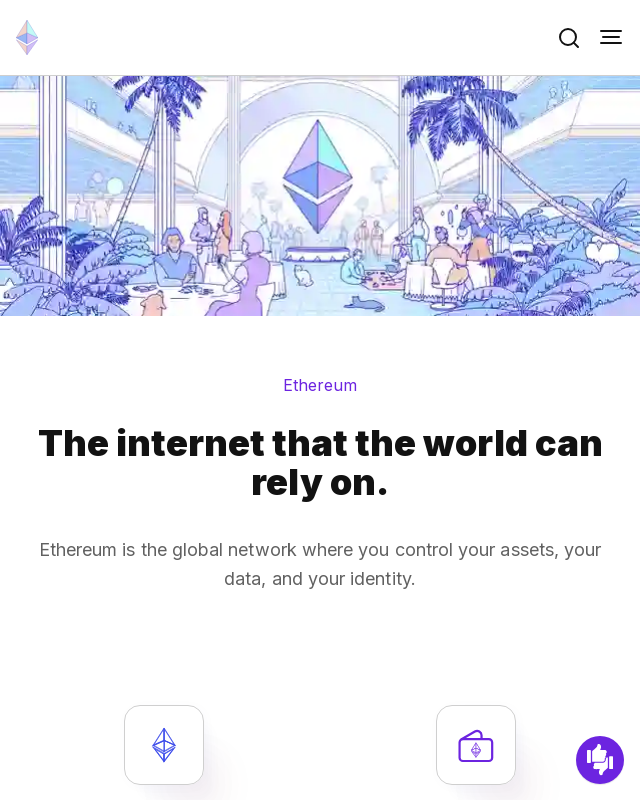

Located menu toggle button
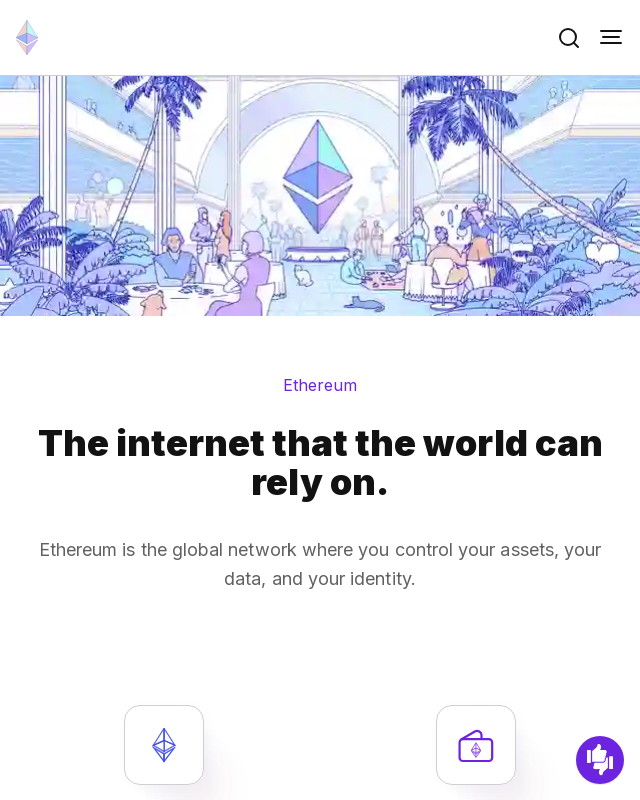

Verified menu toggle button is visible
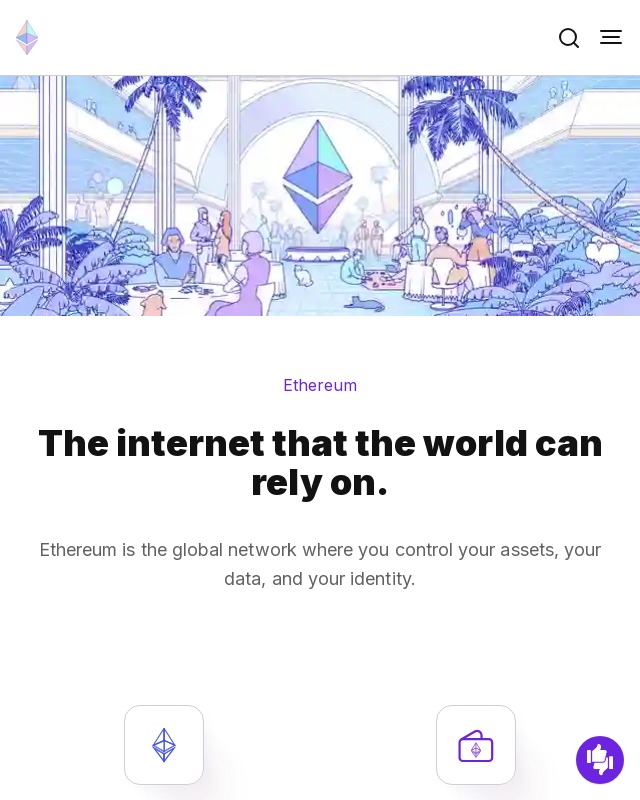

Clicked menu toggle button to open mobile navigation at (611, 38) on internal:role=navigation[name="Primary"i] >> internal:role=button[name=/toggle m
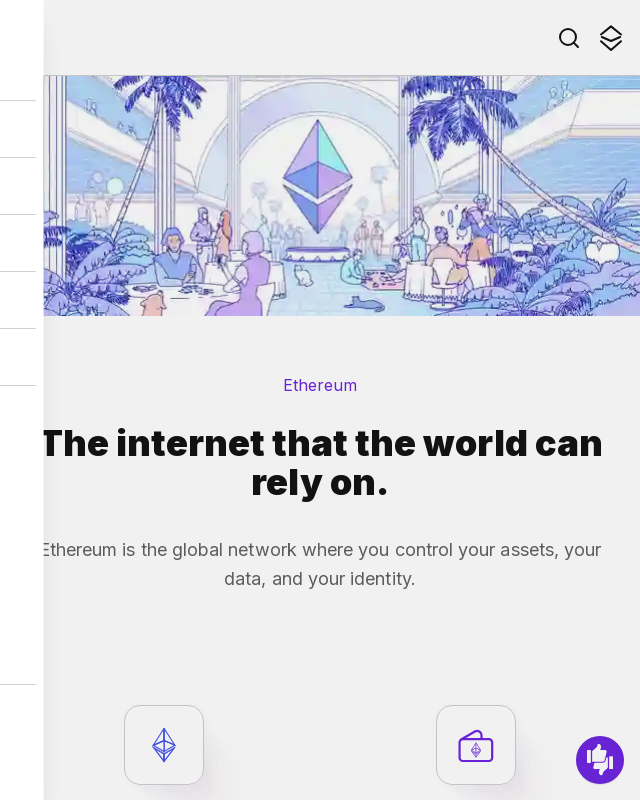

Located sidebar navigation dialog
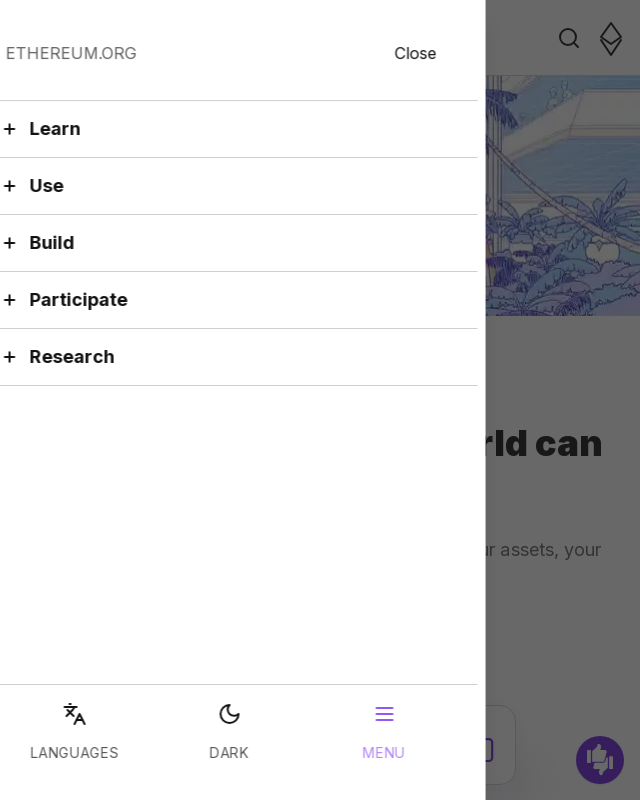

Verified sidebar dialog is visible
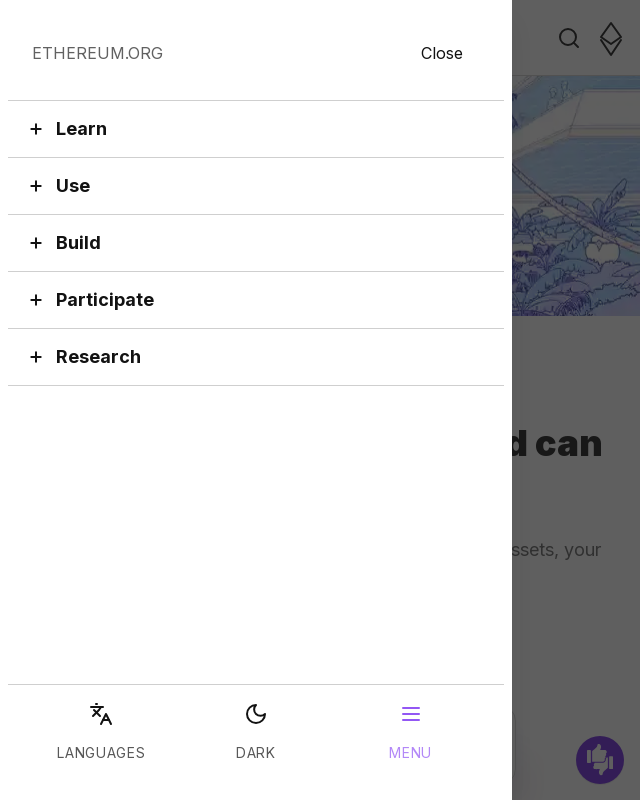

Verified Learn navigation button is visible
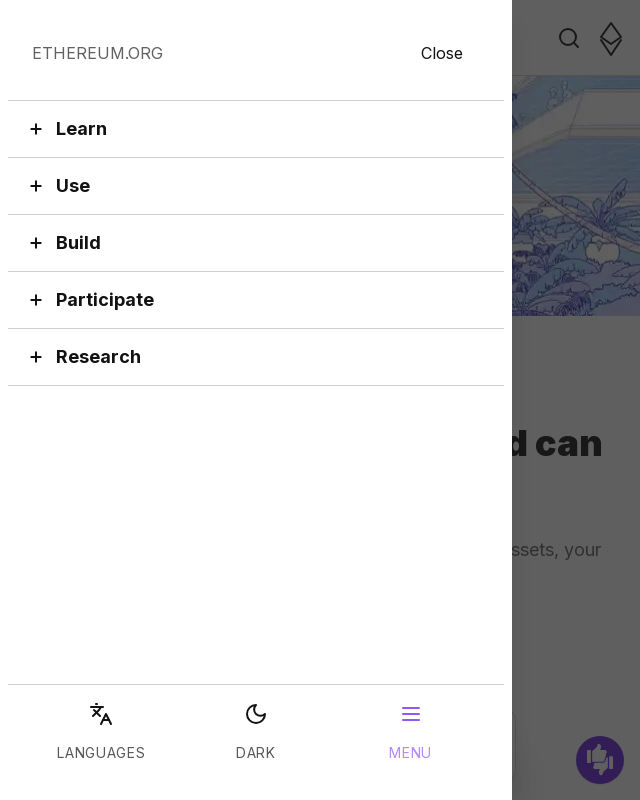

Verified Use navigation button is visible
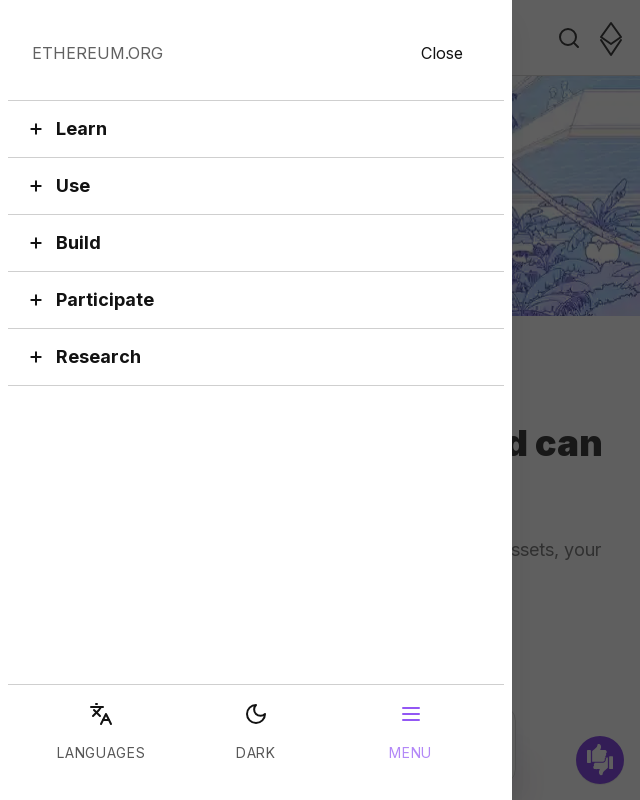

Verified Build navigation button is visible
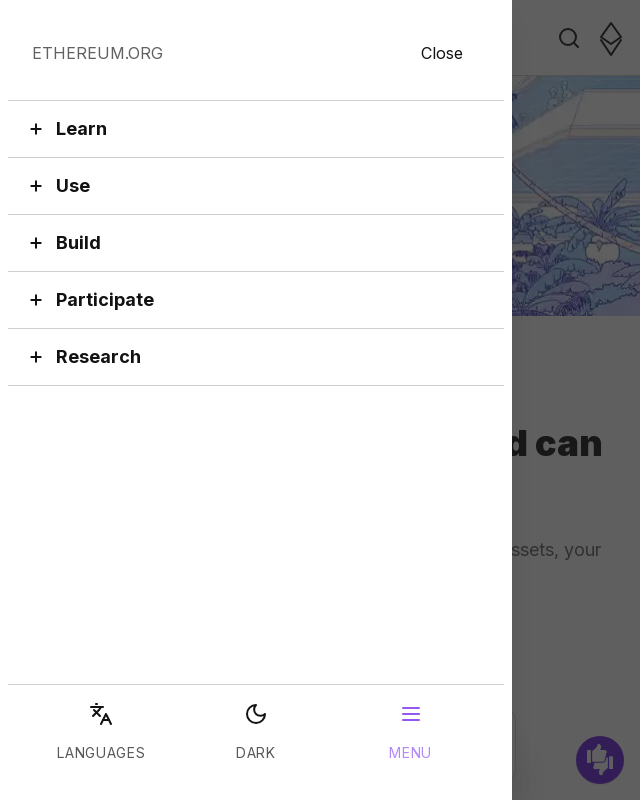

Clicked Learn accordion to expand it at (256, 129) on internal:role=dialog[name=/ethereum.org/i] >> internal:role=button[name="Learn"i
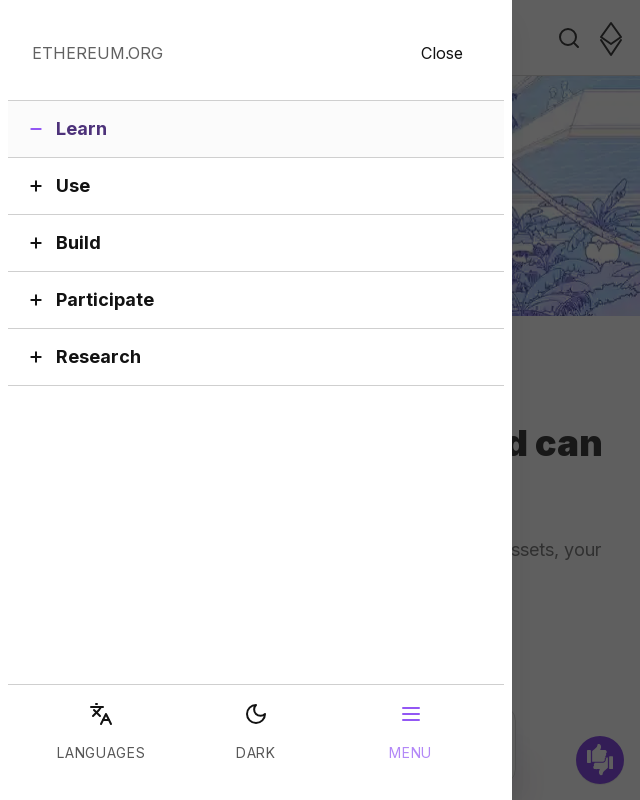

Clicked Basics submenu to expand it at (256, 275) on internal:role=dialog[name=/ethereum.org/i] >> internal:role=button[name=/^basics
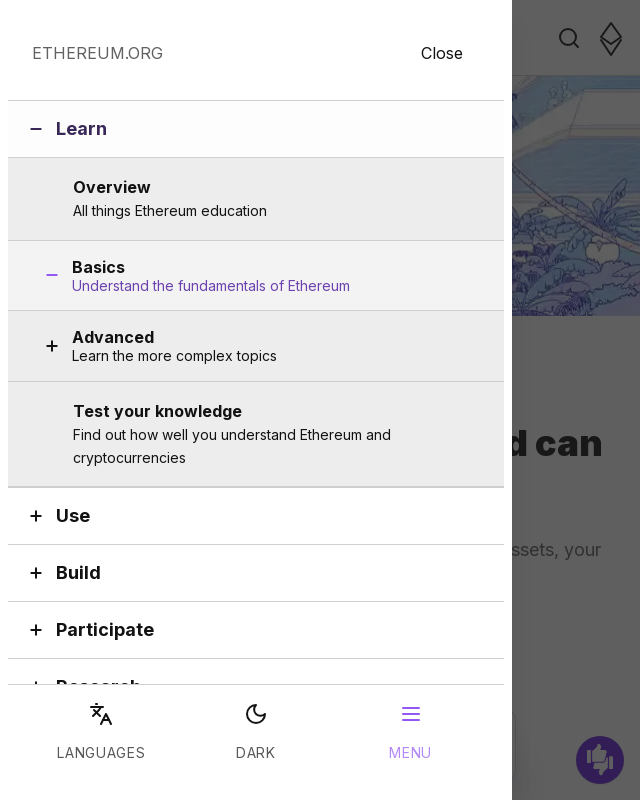

Located 'What is Ethereum' link in navigation
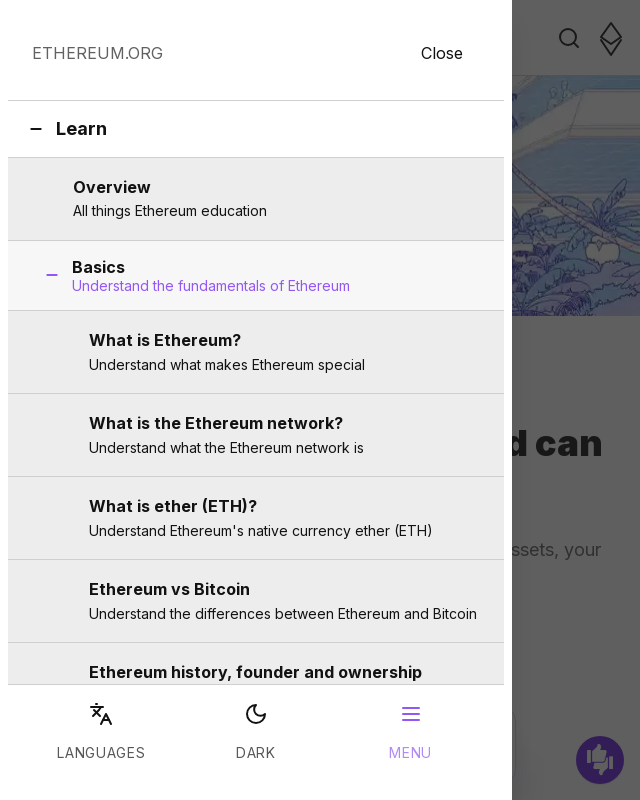

Verified 'What is Ethereum' link is visible
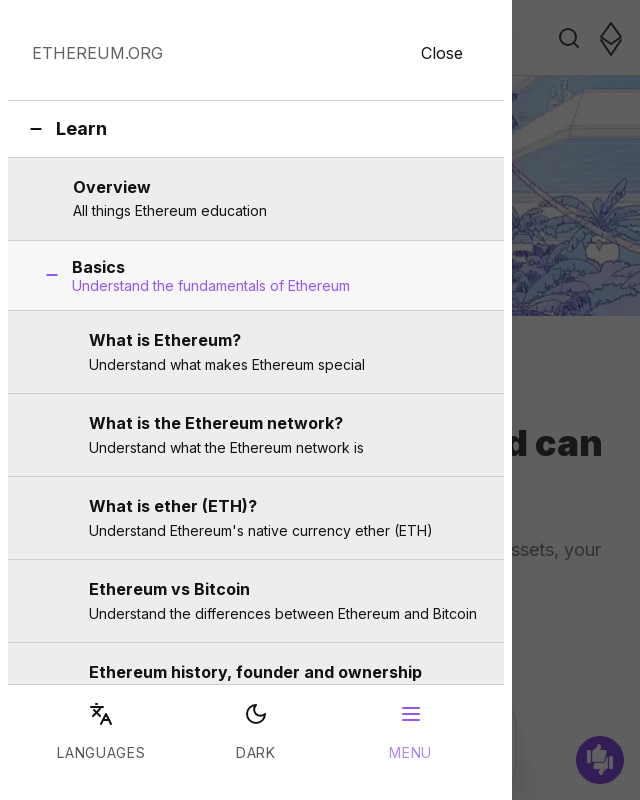

Clicked 'What is Ethereum' link to navigate at (256, 352) on internal:role=dialog[name=/ethereum.org/i] >> internal:role=link[name=/^what is 
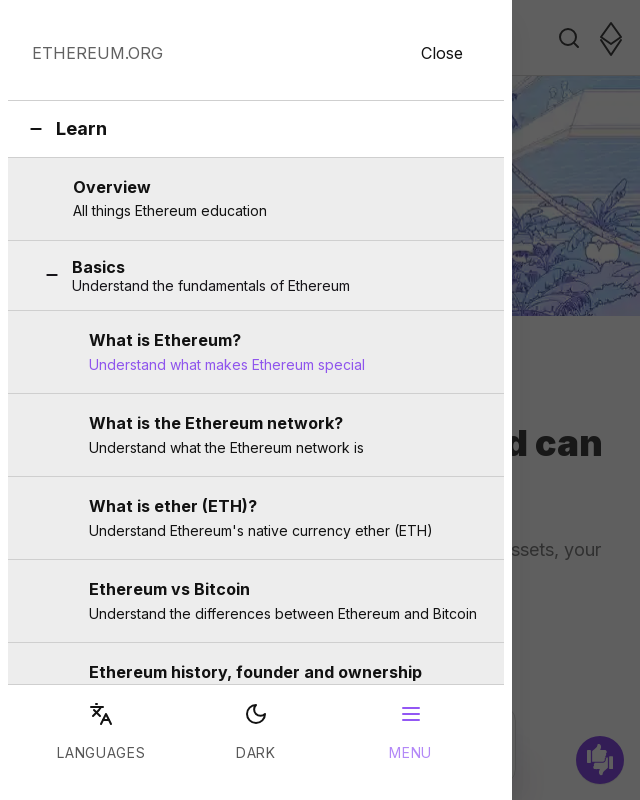

Verified successful navigation to what-is-ethereum page
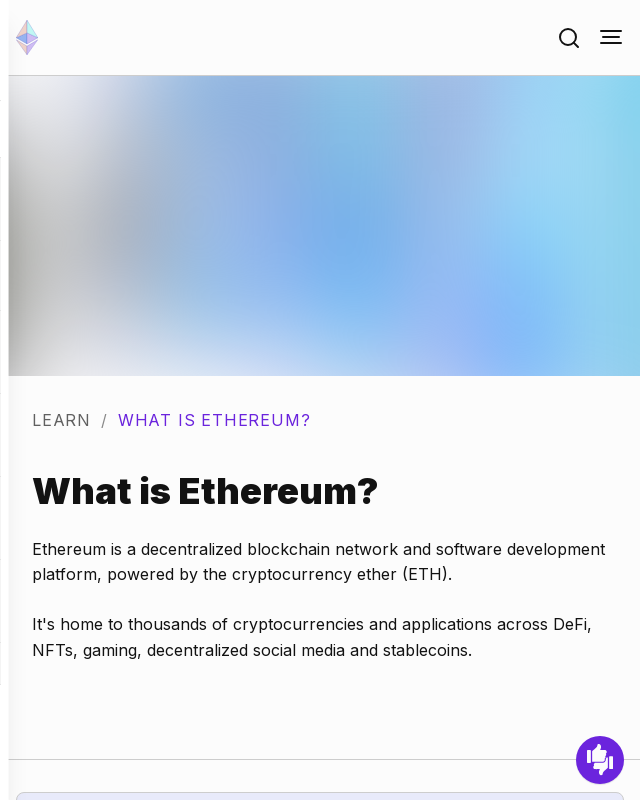

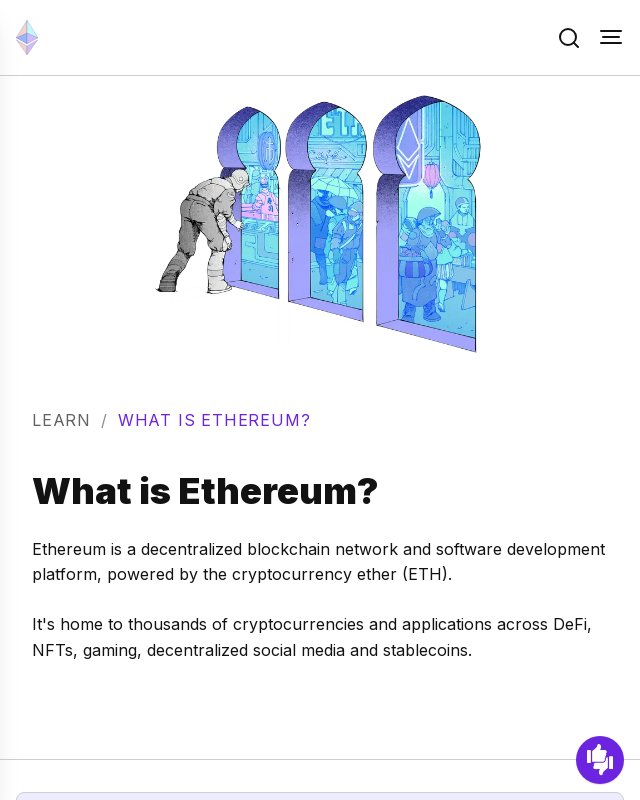